Tests drag and drop by swapping positions of two draggable columns

Starting URL: https://the-internet.herokuapp.com/drag_and_drop

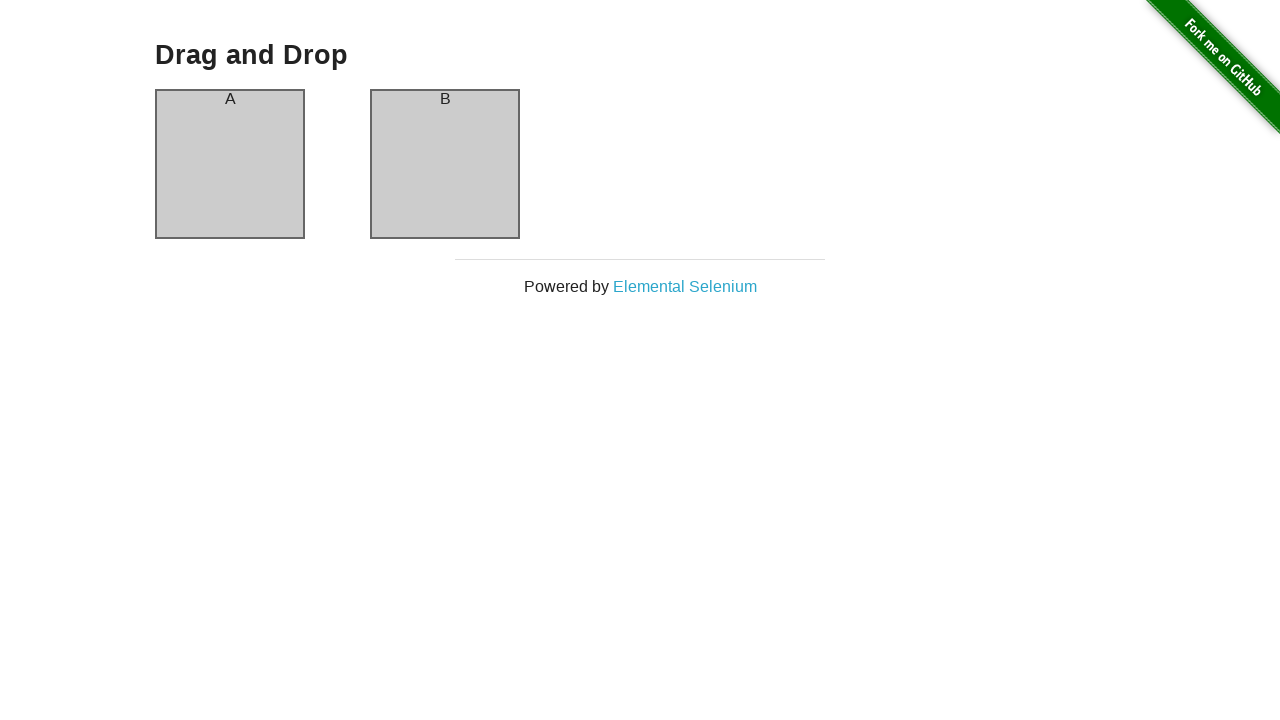

Located column A draggable element
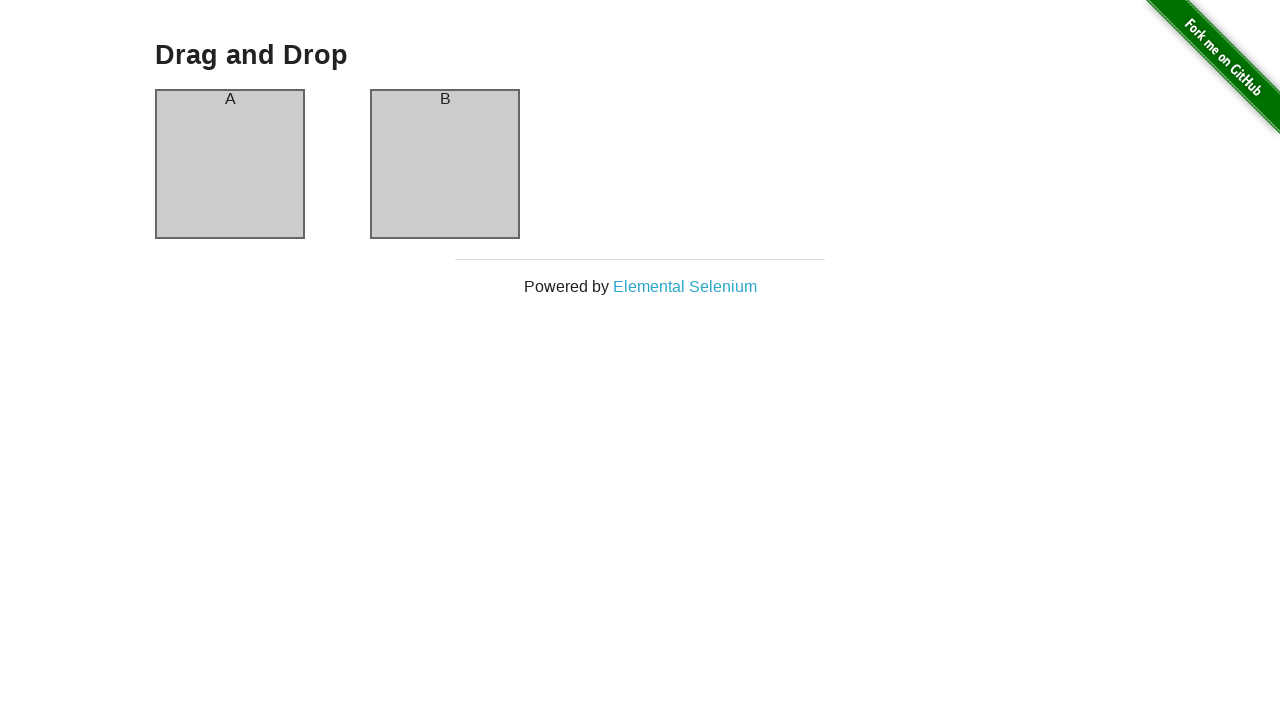

Located column B draggable element
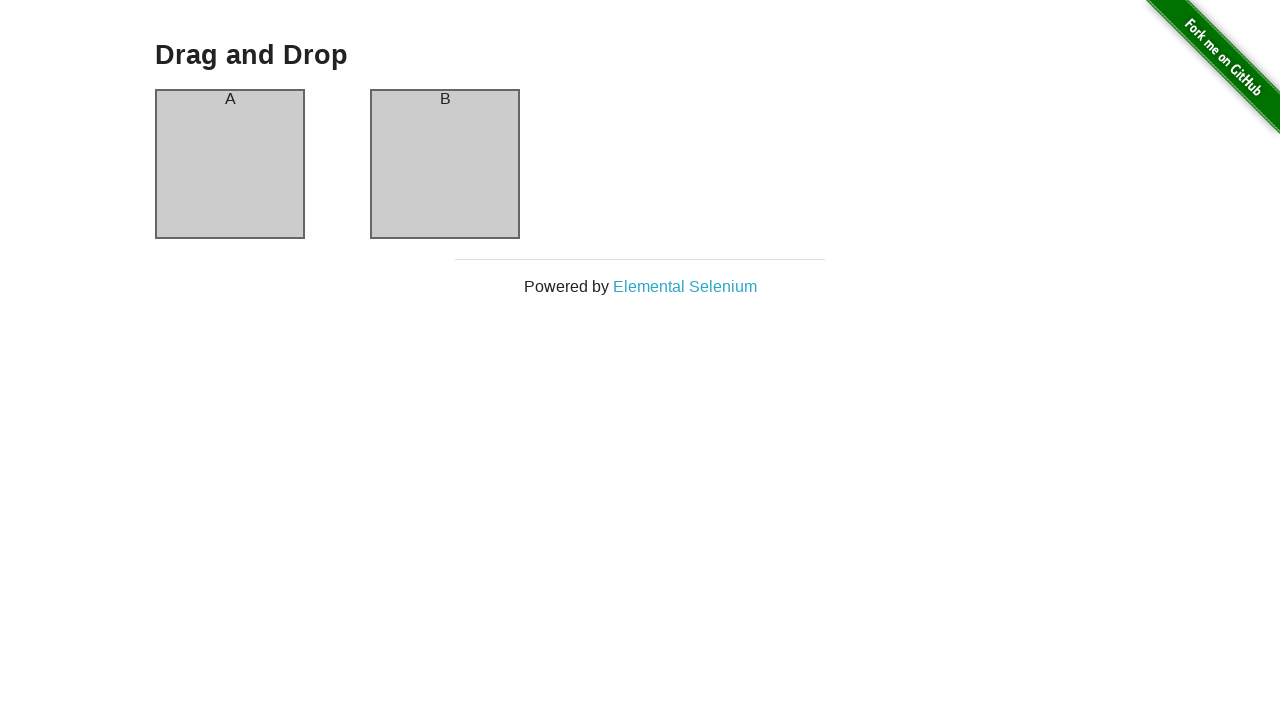

Dragged column A to column B position at (445, 164)
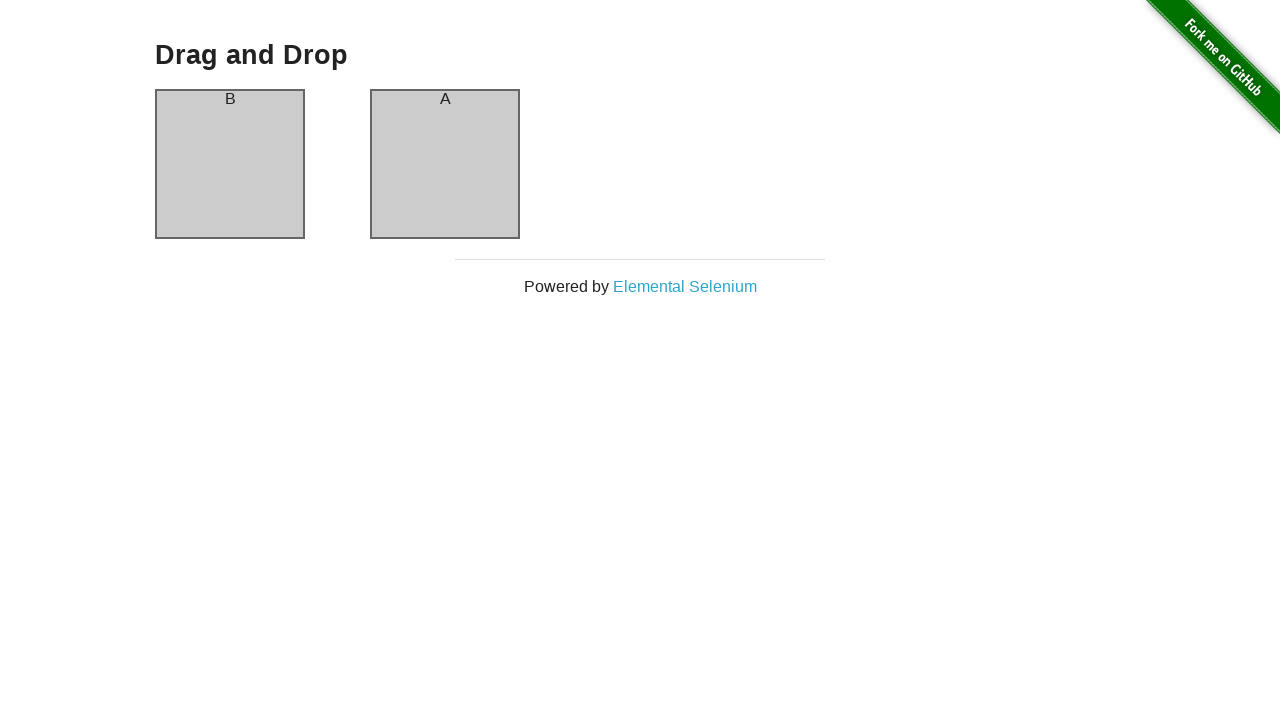

Verified that column A is now in second position after drag and drop
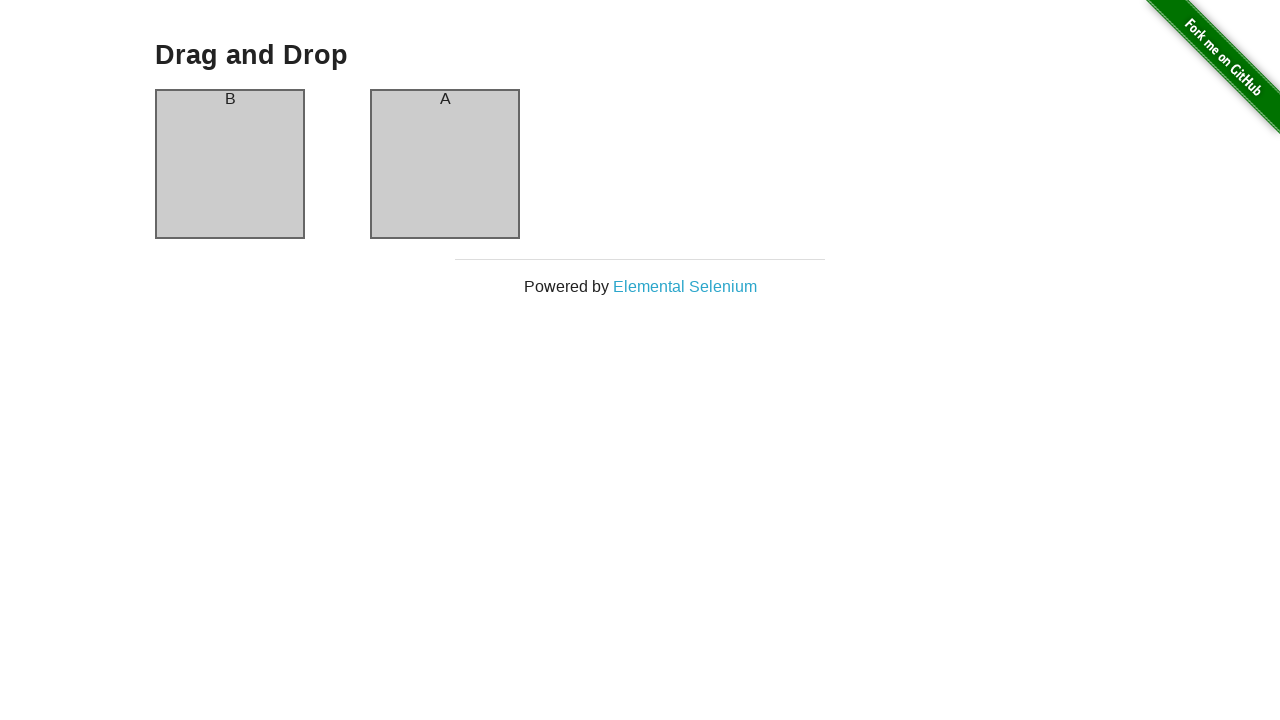

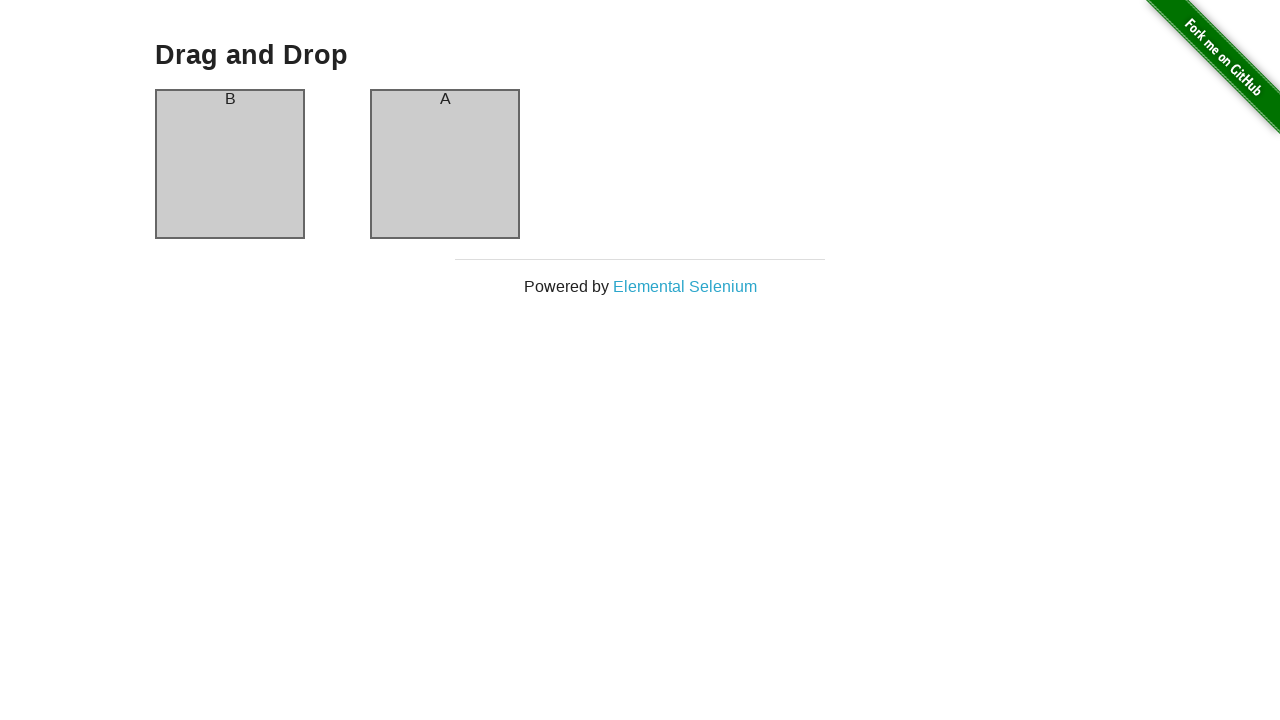